Performs a mouse hover action on the "Find a Doctor" dropdown link on Mount Sinai website

Starting URL: https://www.mountsinai.org/

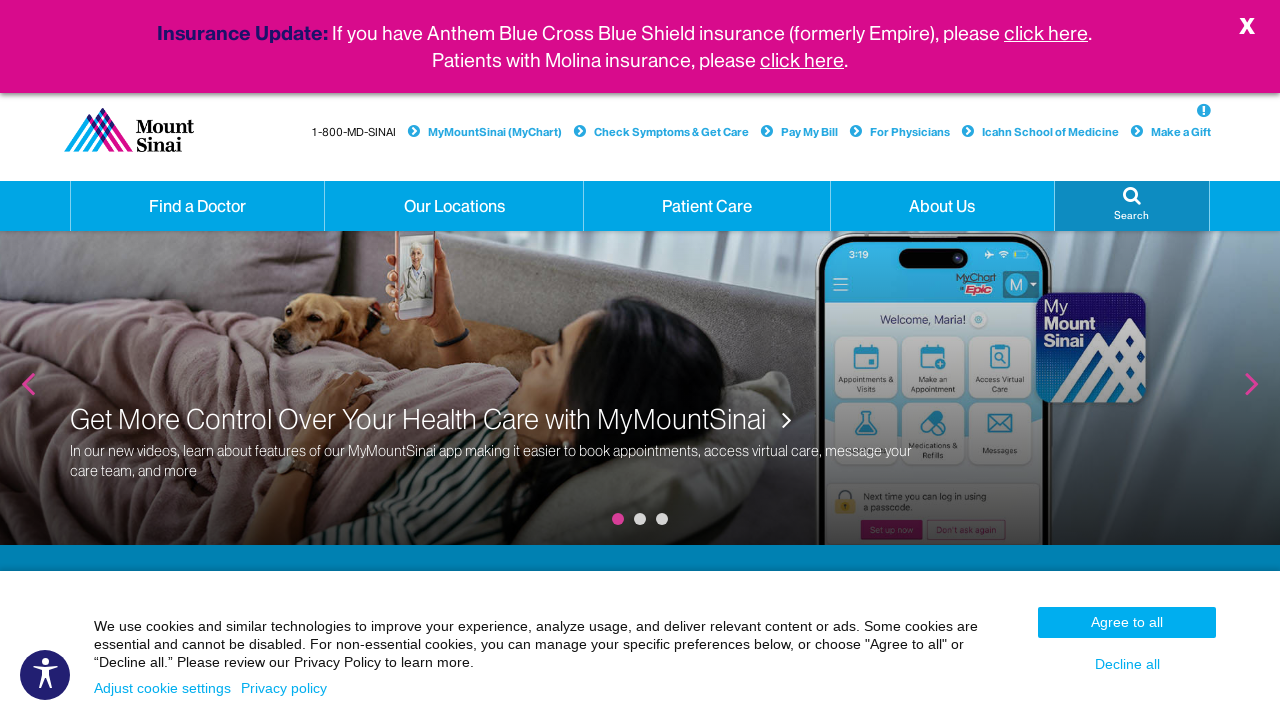

Located the 'Find a Doctor' dropdown link element
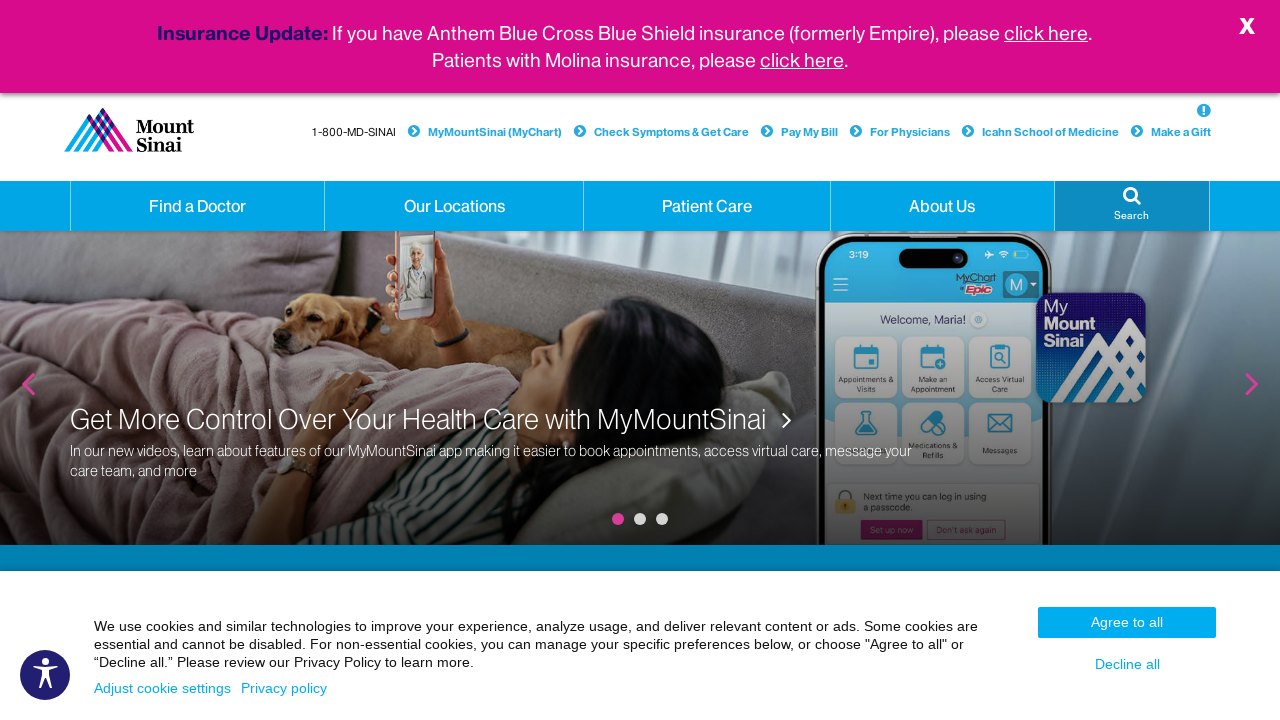

Performed mouse hover action on 'Find a Doctor' dropdown link at (198, 206) on xpath=//a[normalize-space(text())='Find a Doctor' and @class='hidden-xs dropdown
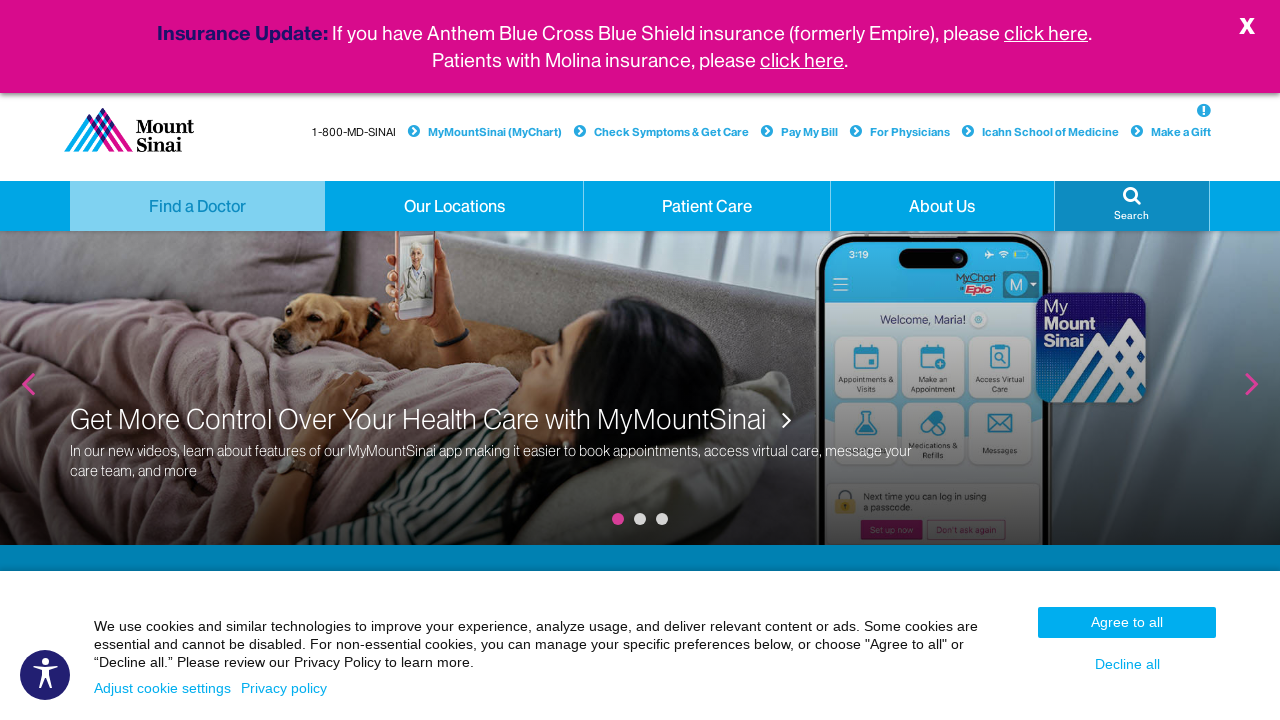

Waited 1000ms for dropdown menu to appear
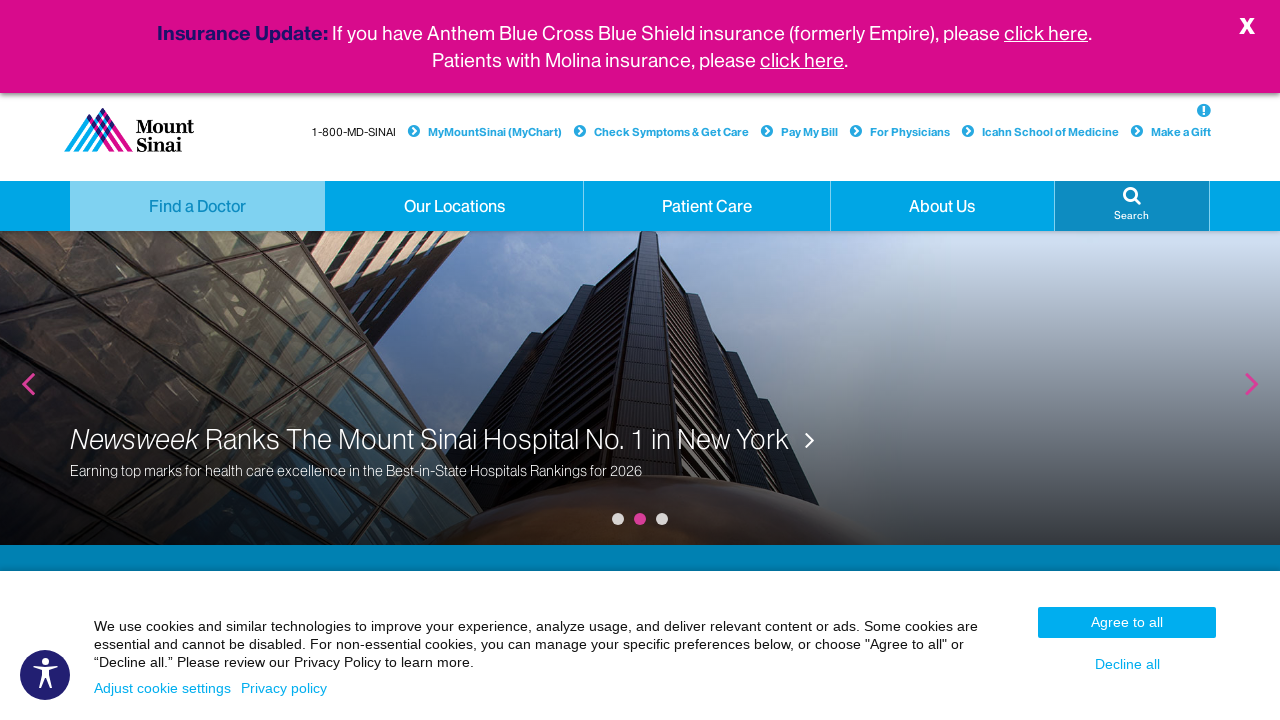

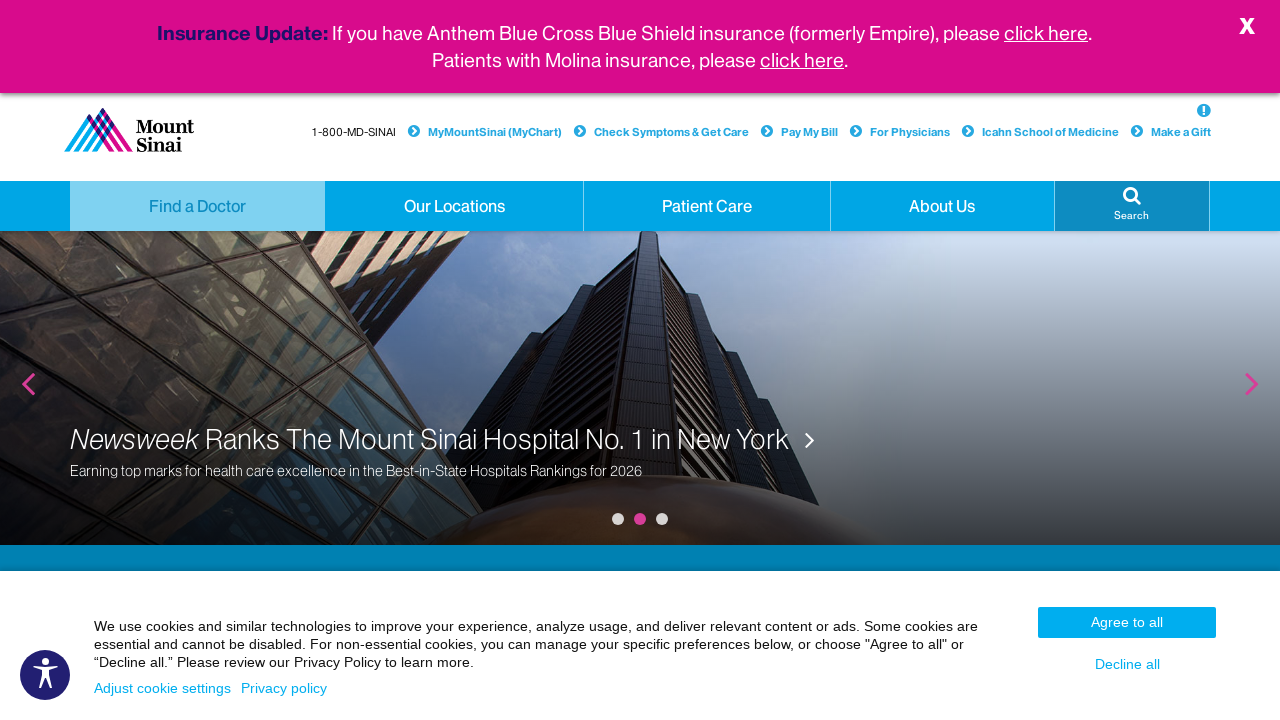